Navigates to Flipkart website and dismisses the login popup using the Escape key

Starting URL: https://www.flipkart.com/

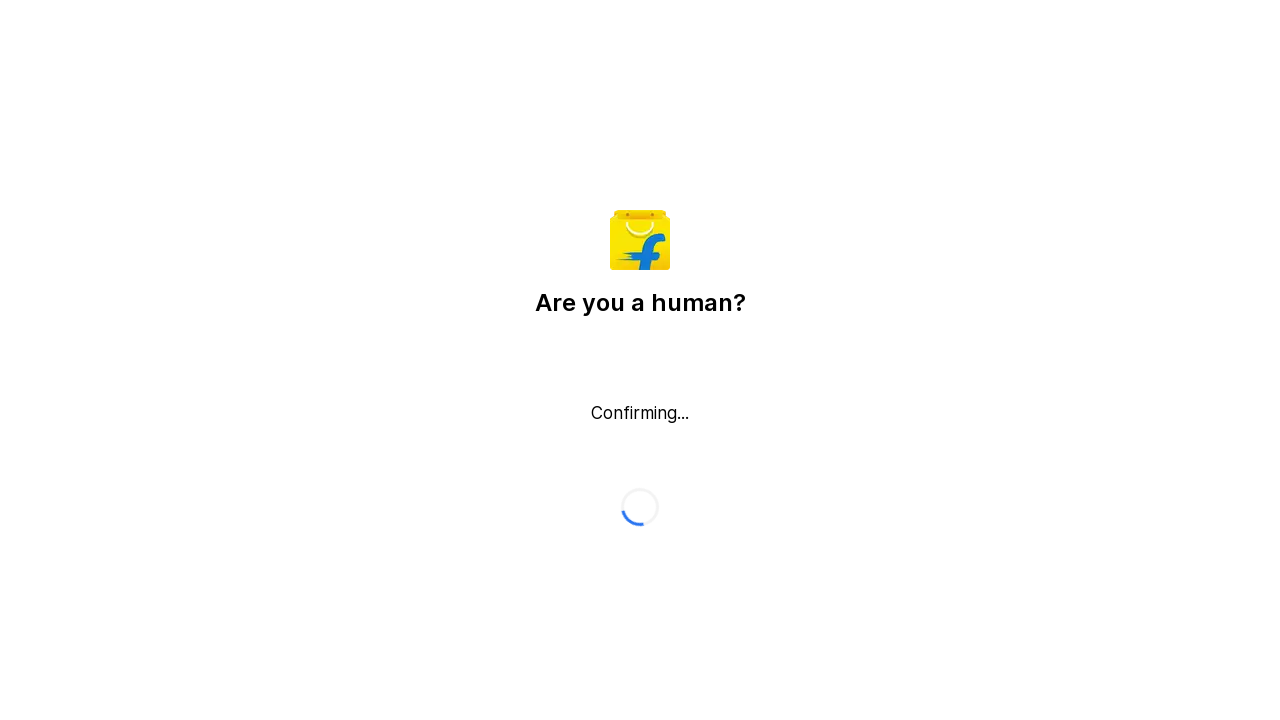

Navigated to Flipkart website
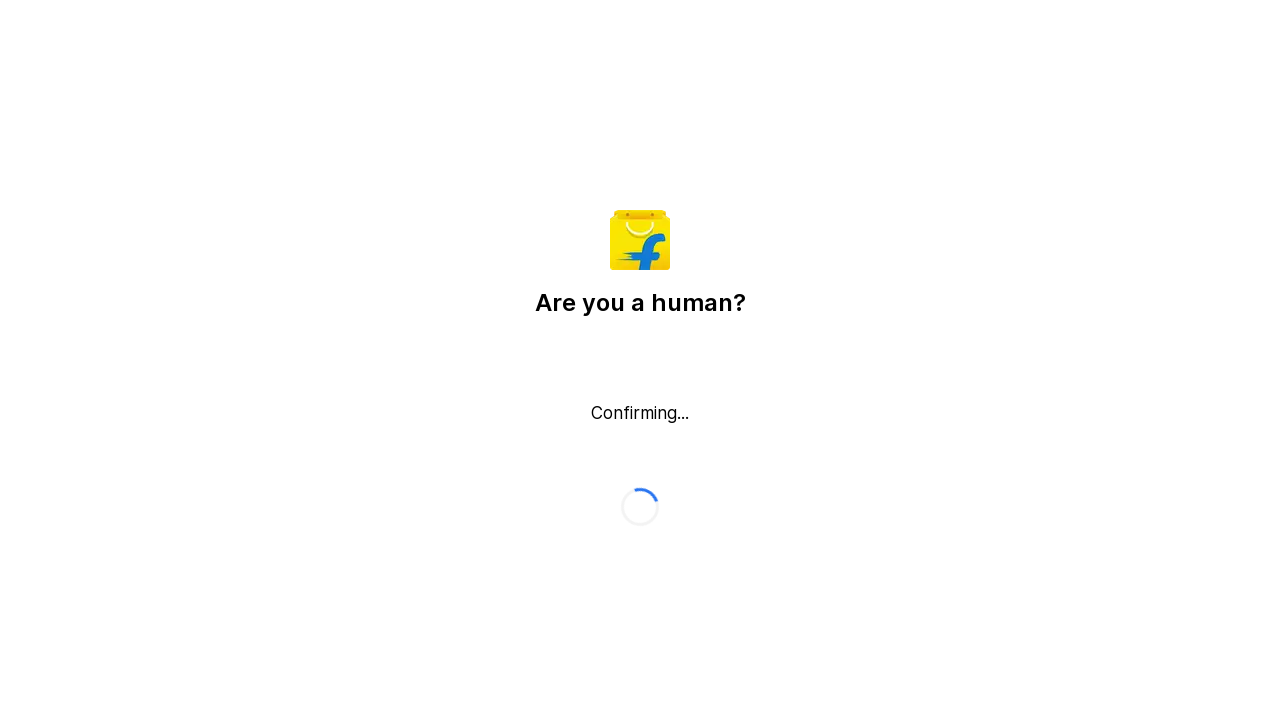

Pressed Escape key to dismiss login popup
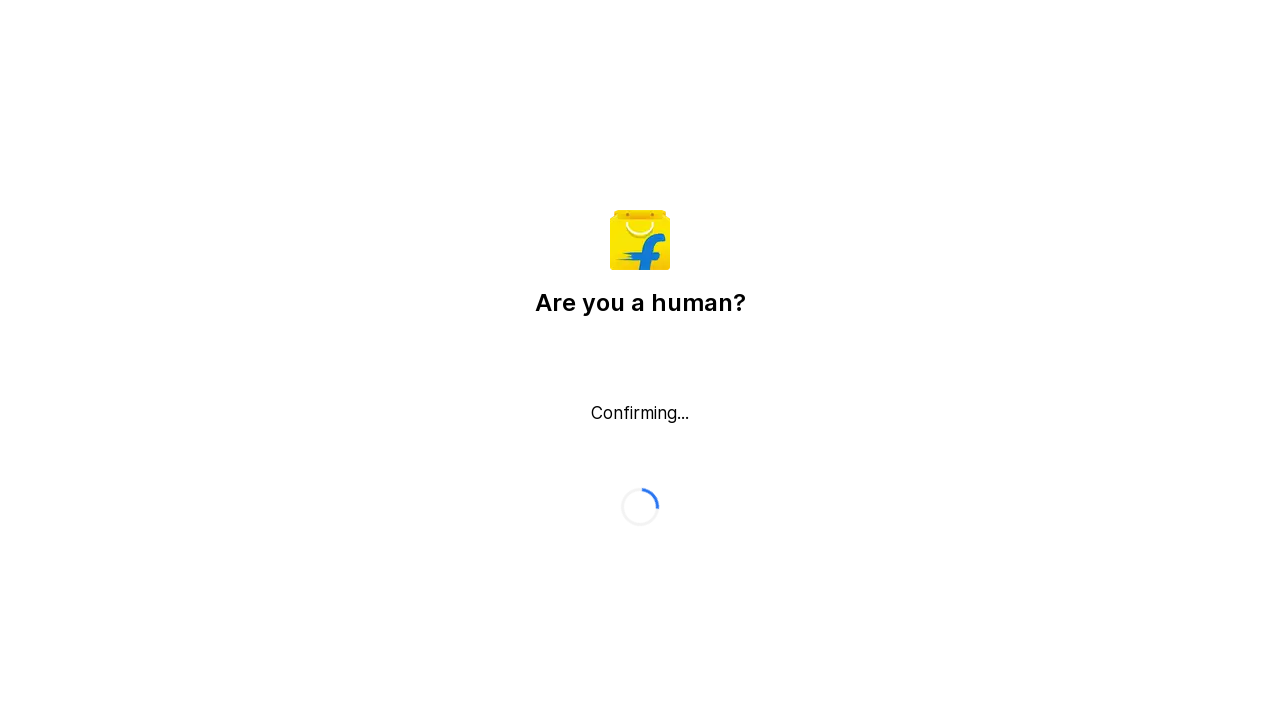

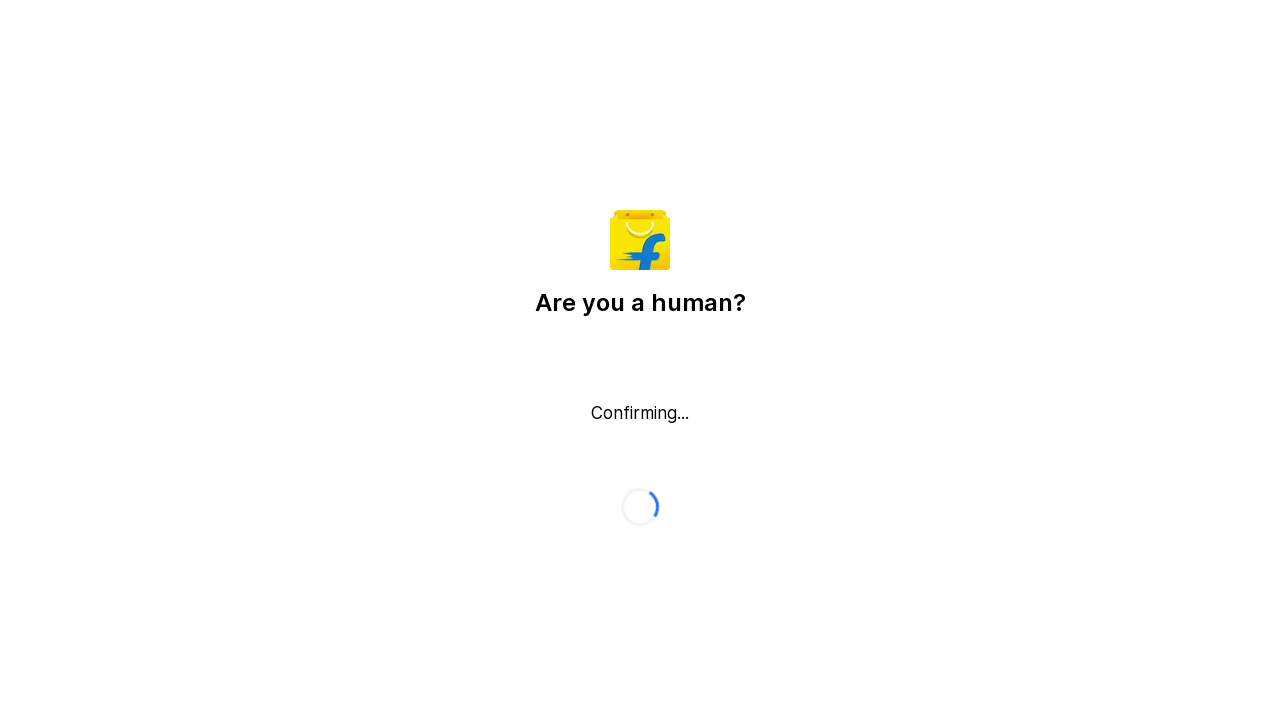